Tests mouse hover functionality by hovering over a "SwitchTo" menu element and then clicking on the "Windows" link that appears in the dropdown

Starting URL: https://demo.automationtesting.in/Register.html

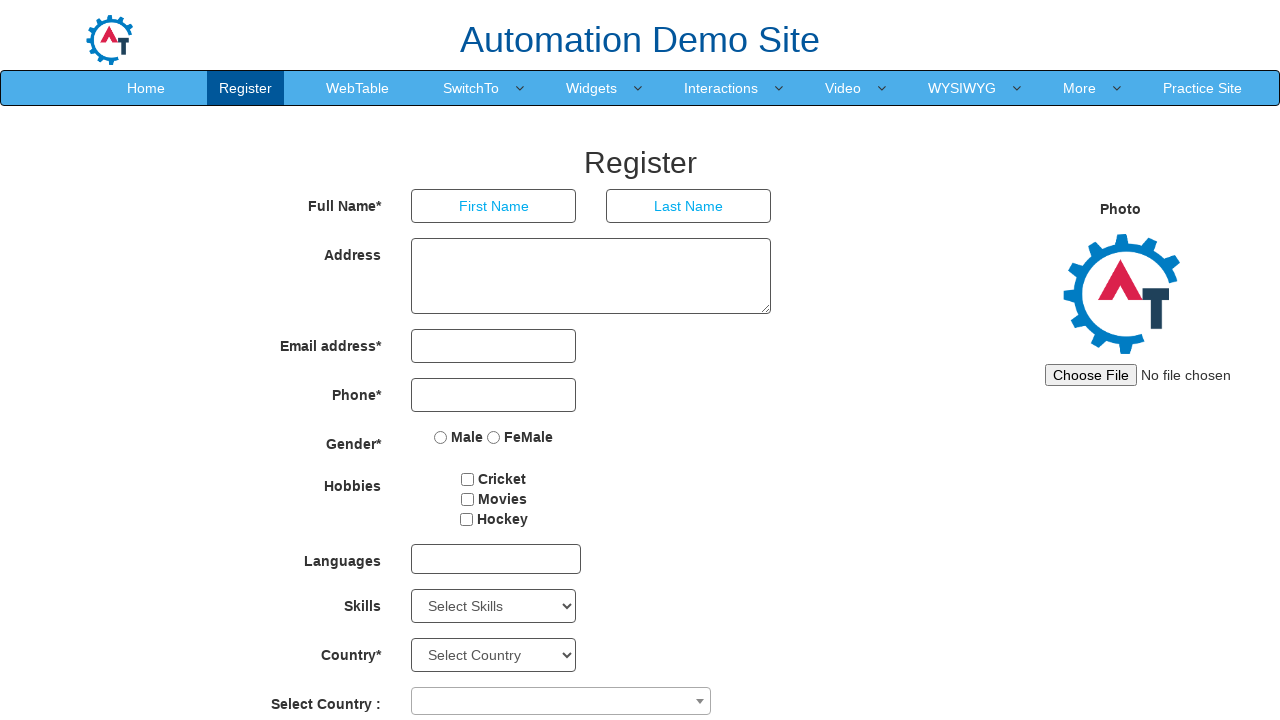

Navigated to demo.automationtesting.in Register page
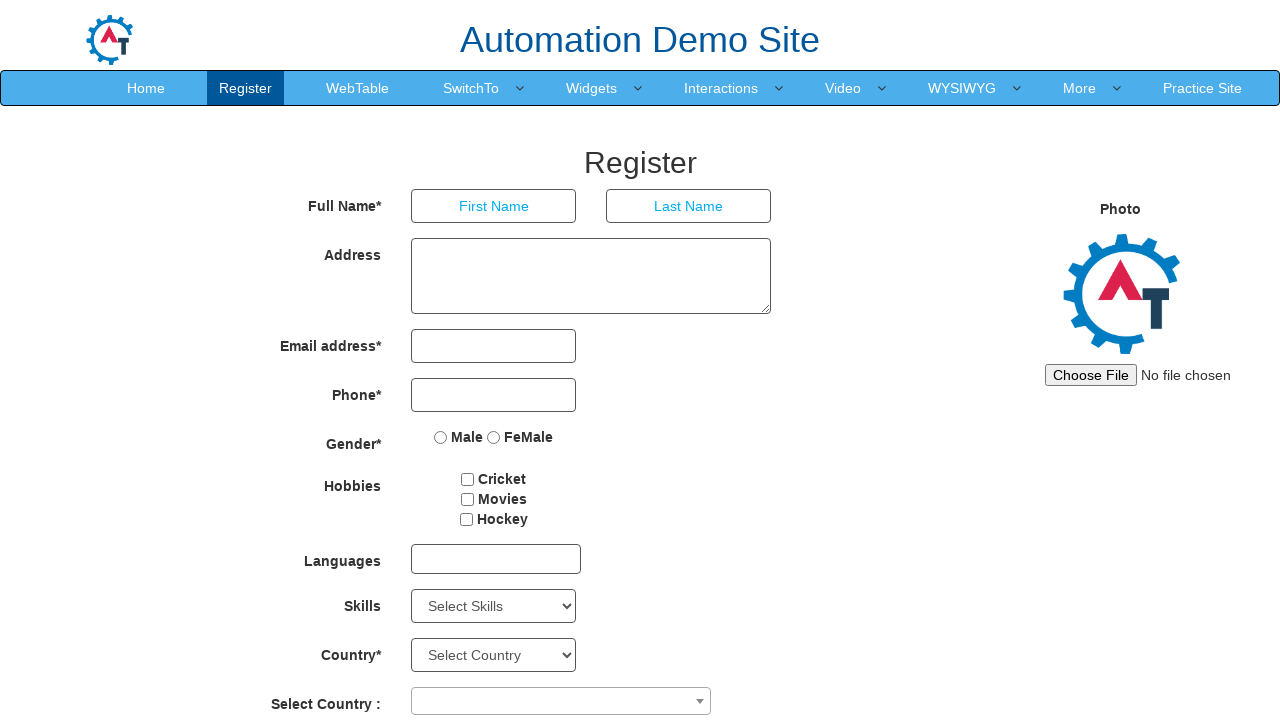

Hovered over SwitchTo menu element to reveal dropdown at (471, 88) on xpath=//a[text()='SwitchTo']
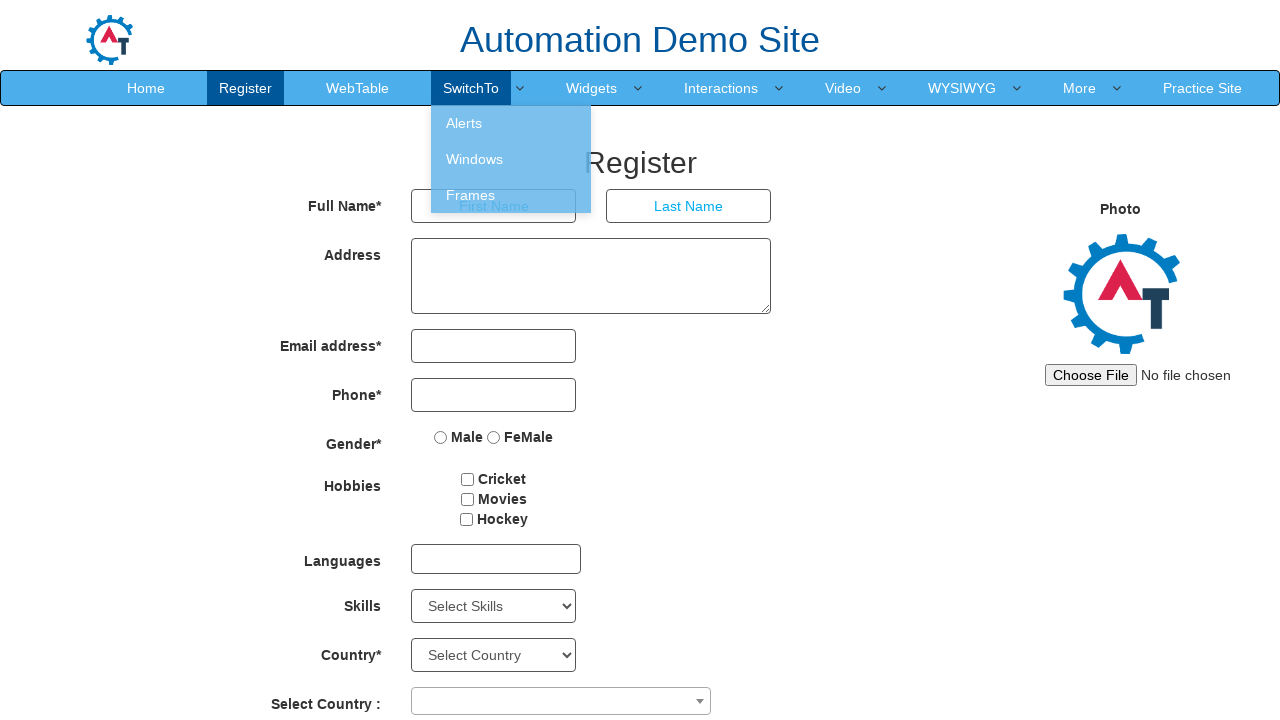

Clicked on Windows link from SwitchTo dropdown menu at (511, 159) on text=Windows
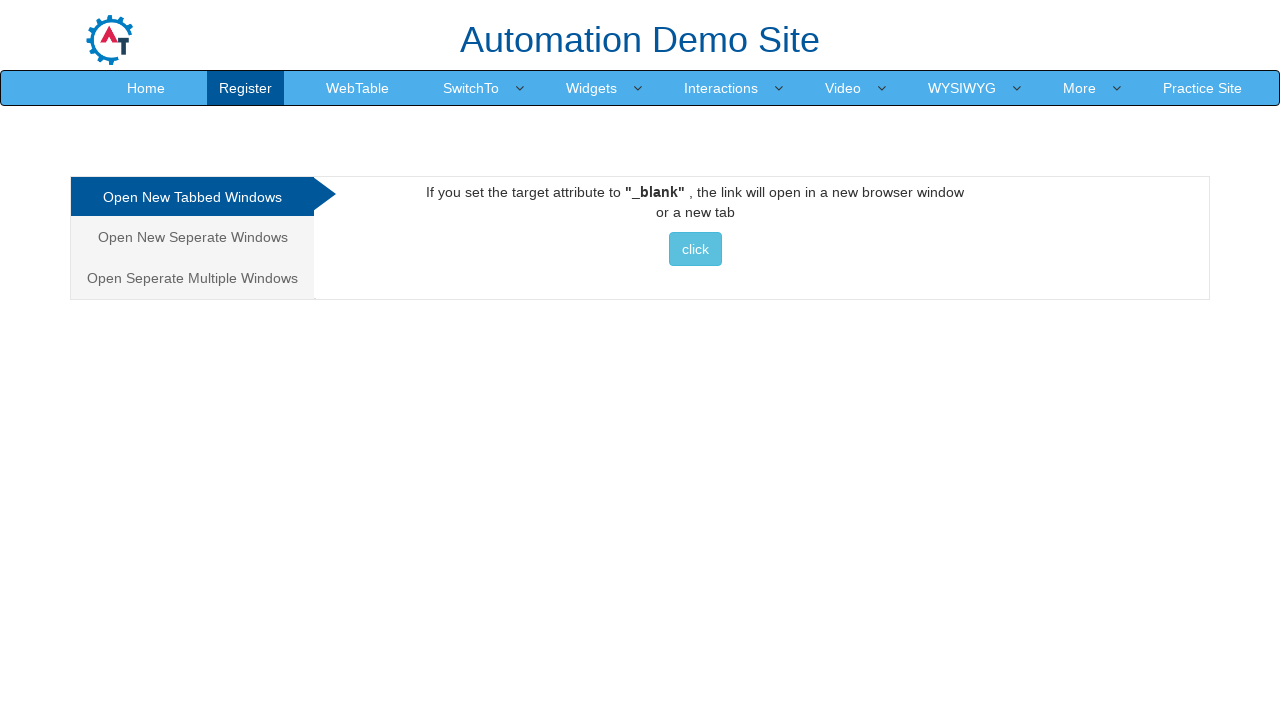

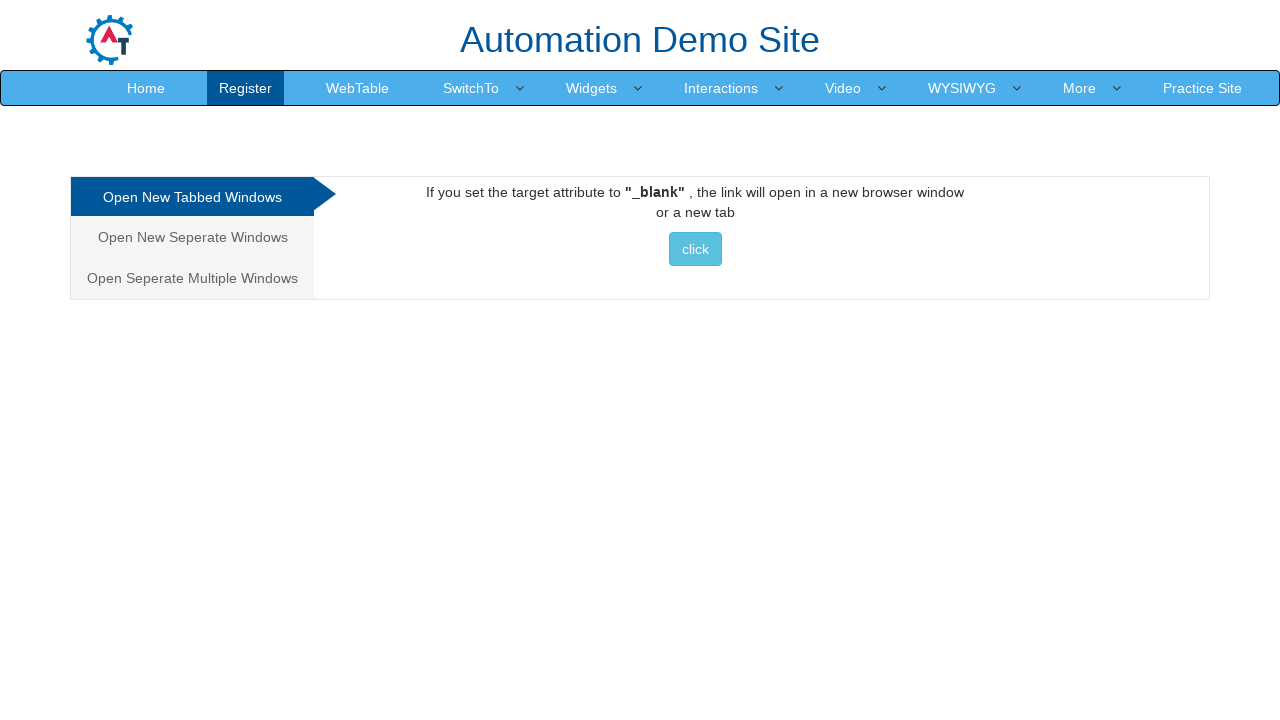